Tests a signup/contact form by filling in first name, last name, and email fields, then submitting the form by clicking the button.

Starting URL: http://secure-retreat-92358.herokuapp.com/

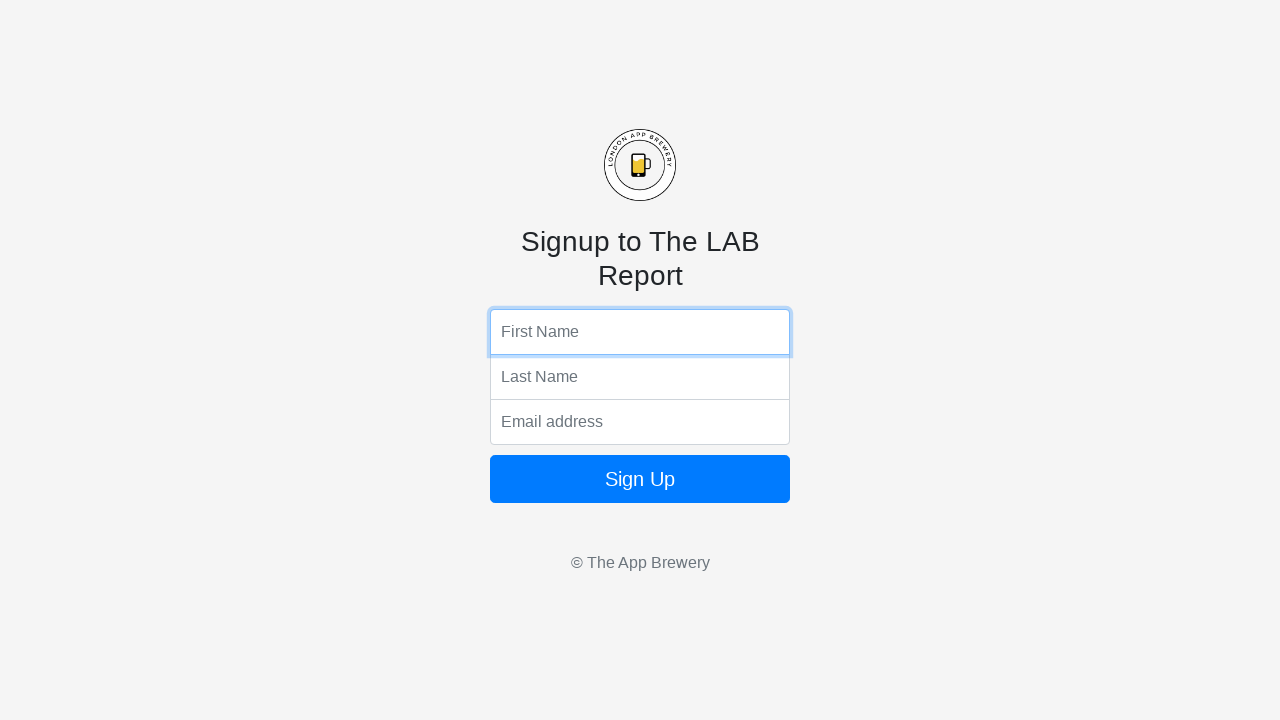

Filled first name field with 'Marcus' on input[name='fName']
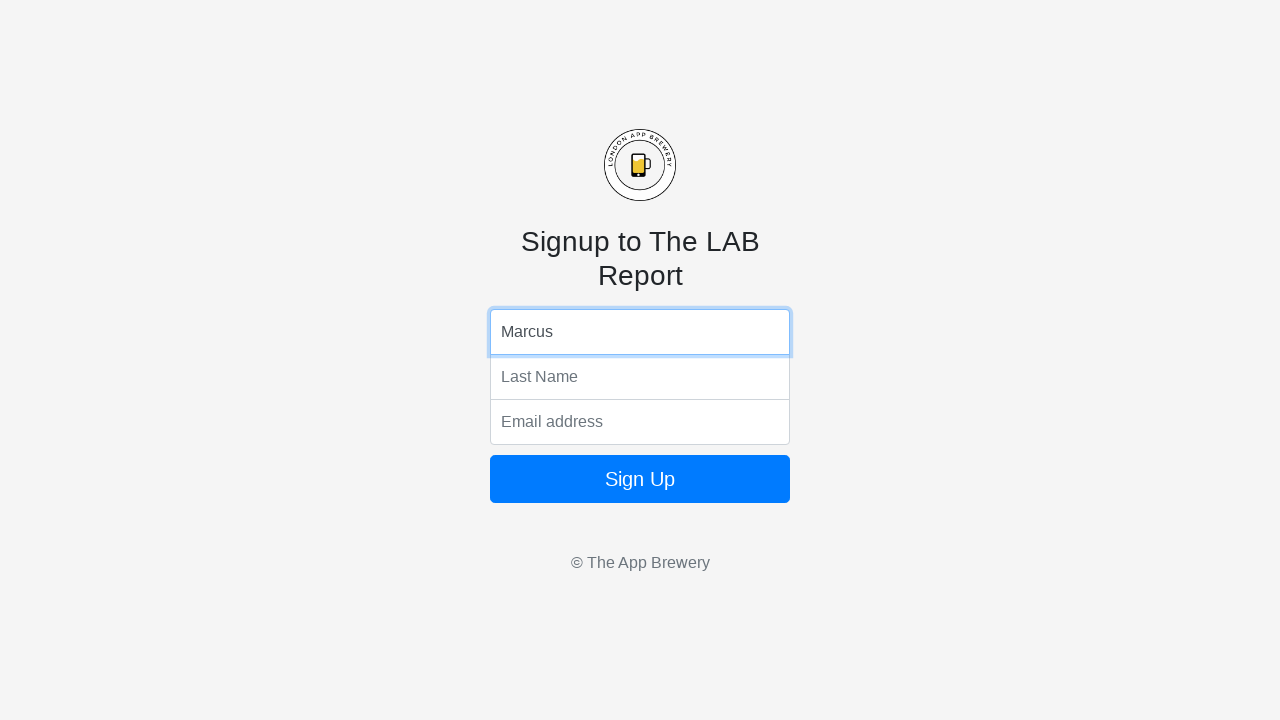

Filled last name field with 'Johnson' on input[name='lName']
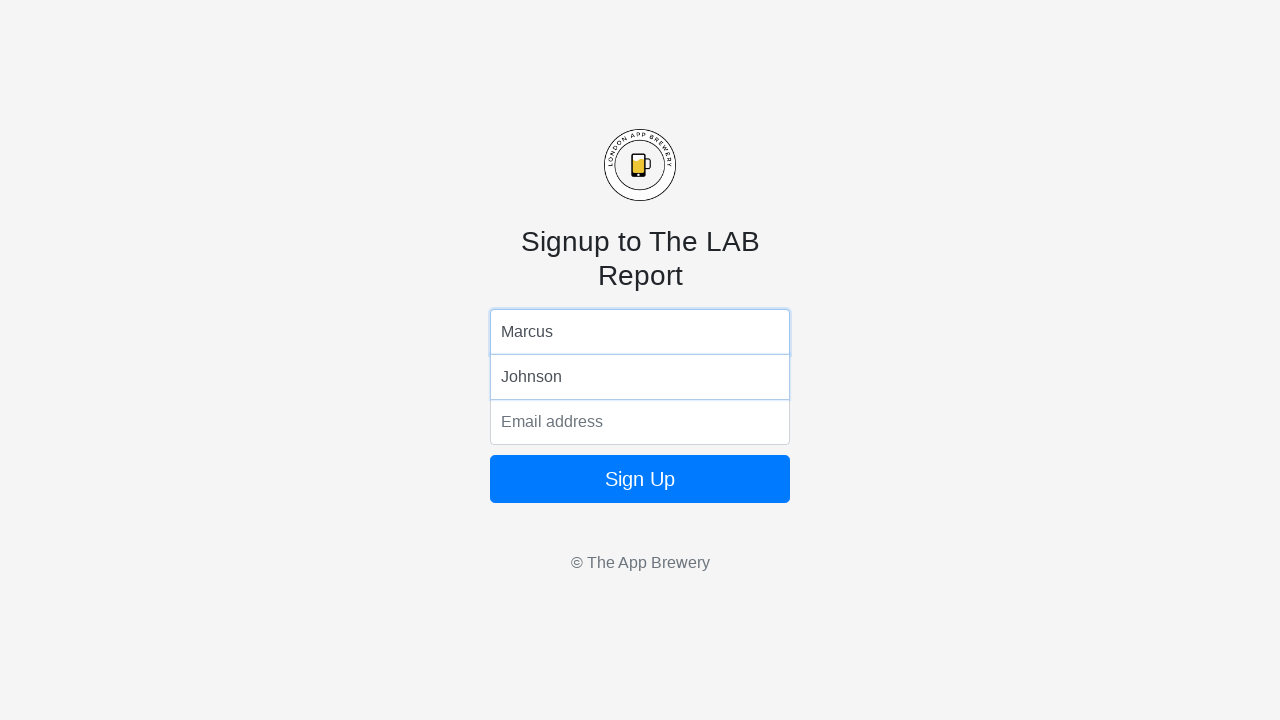

Filled email field with 'marcus.johnson@example.com' on input[name='email']
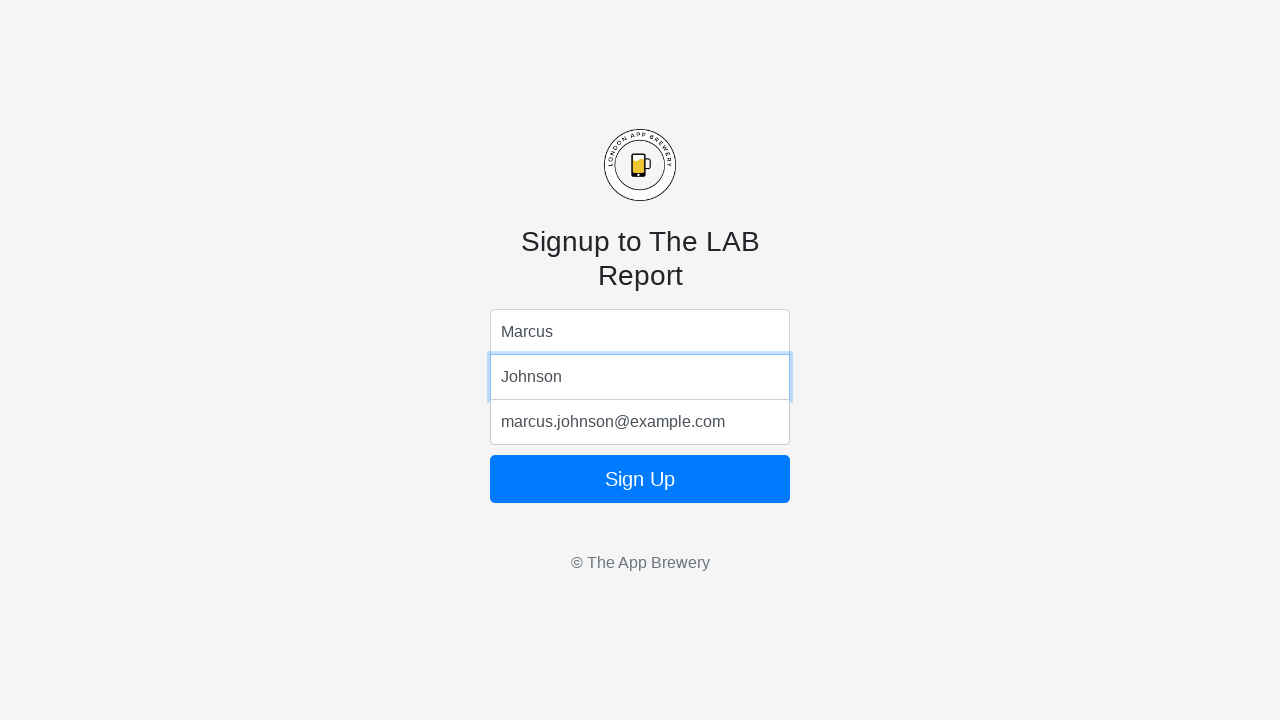

Clicked form submit button at (640, 479) on button
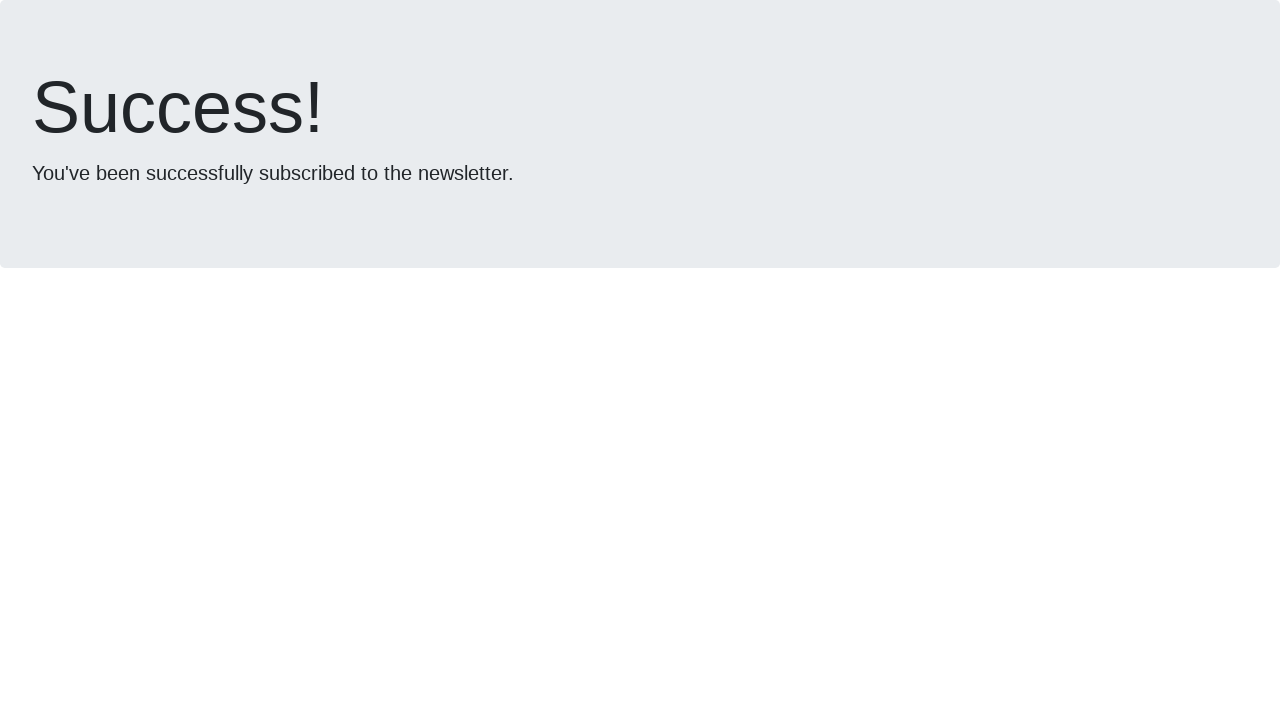

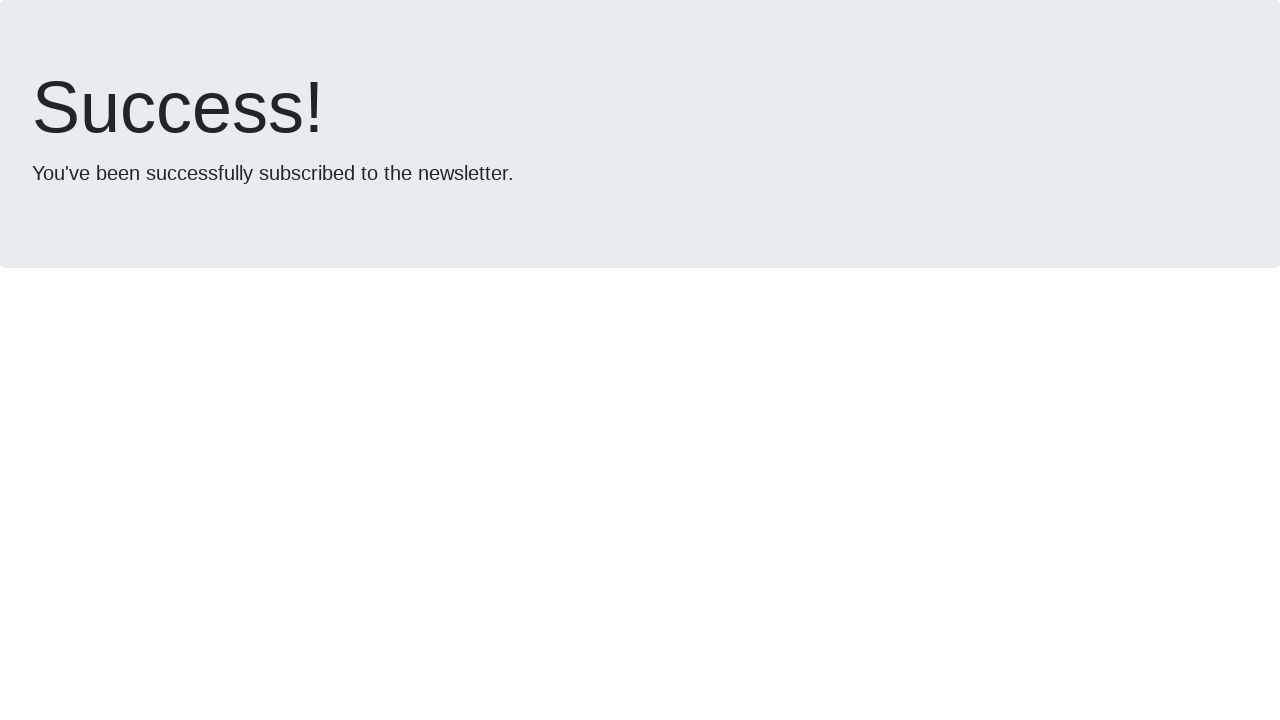